Tests drag and drop functionality by dragging an element to the second drop zone

Starting URL: https://v1.training-support.net/selenium/drag-drop

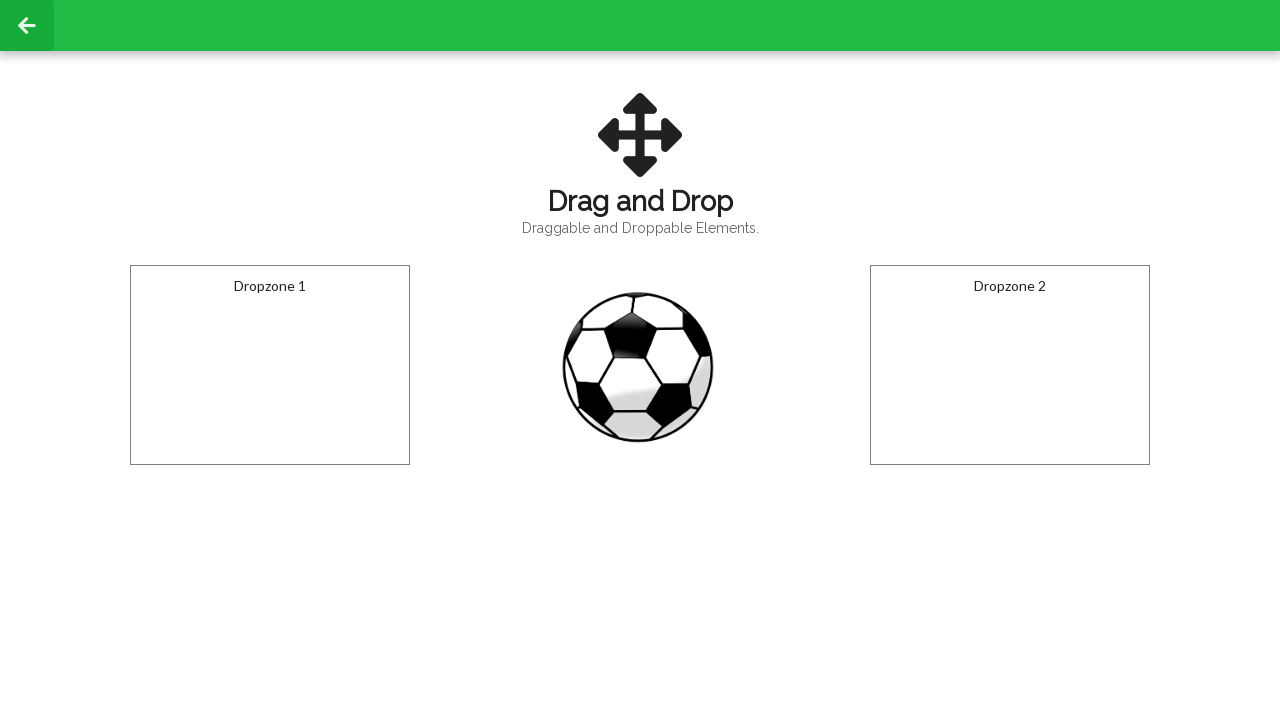

Located the draggable football element
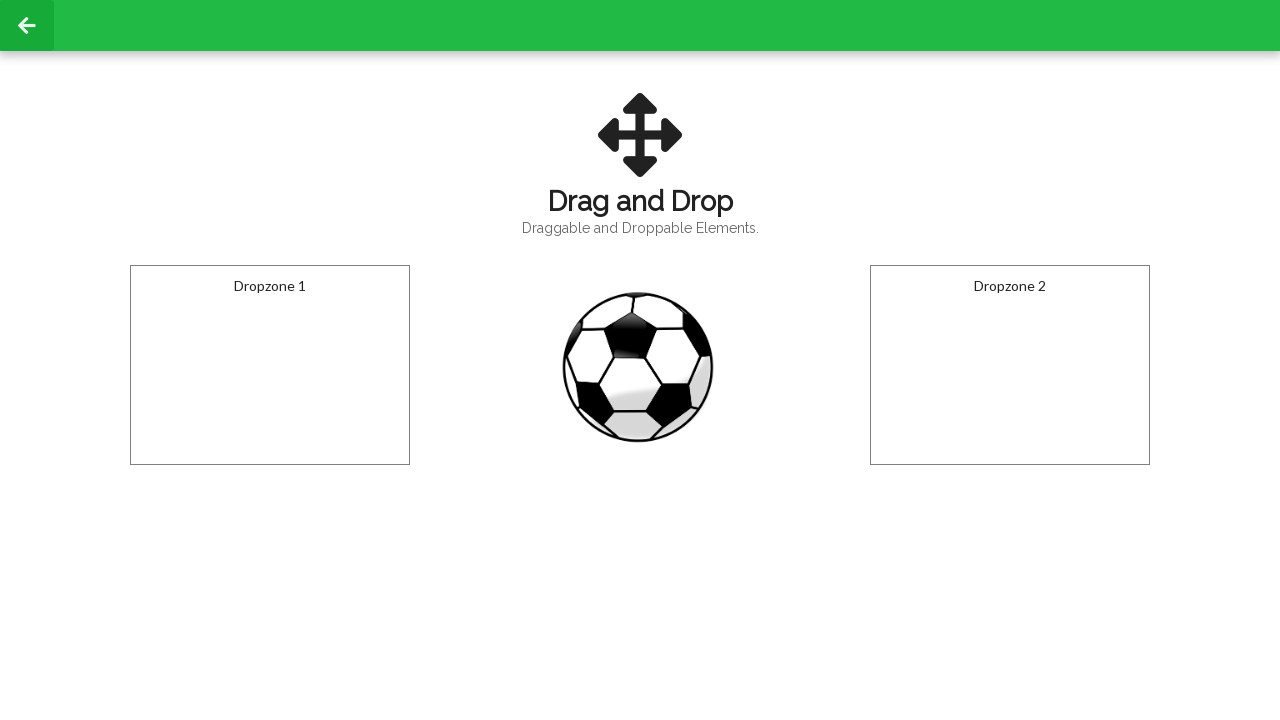

Located the second drop zone element
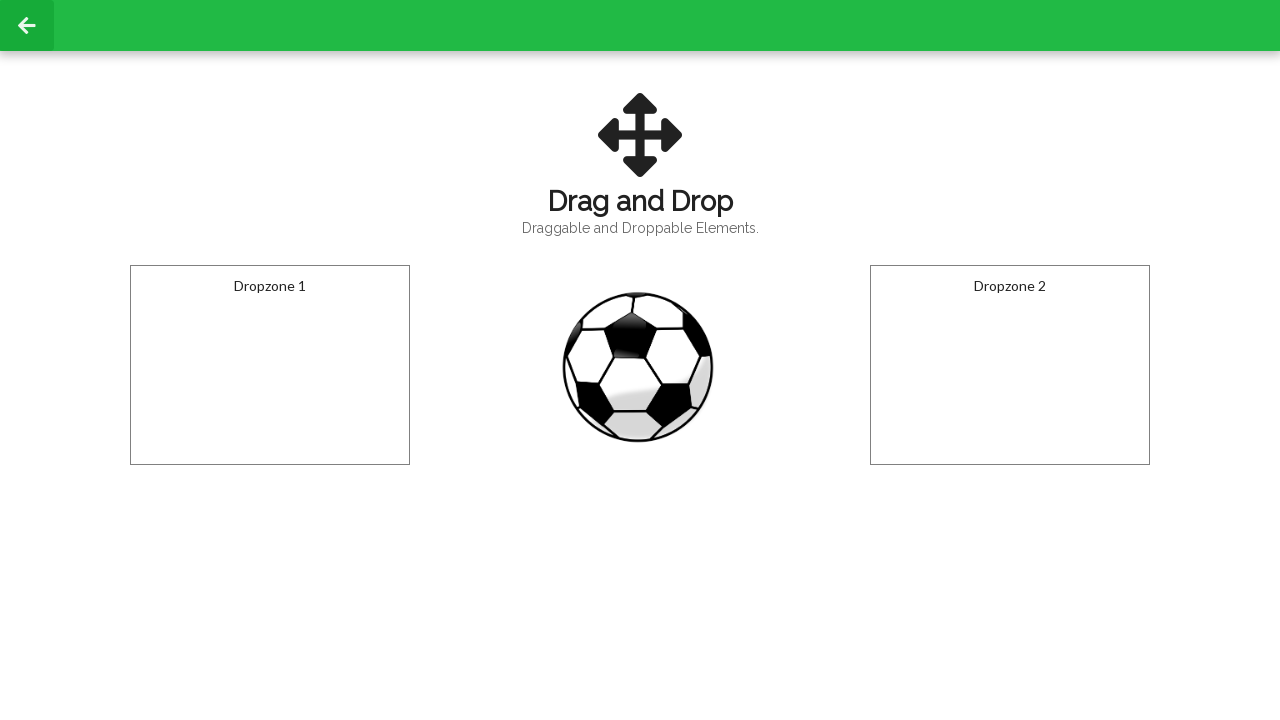

Dragged football element to the second drop zone at (1010, 365)
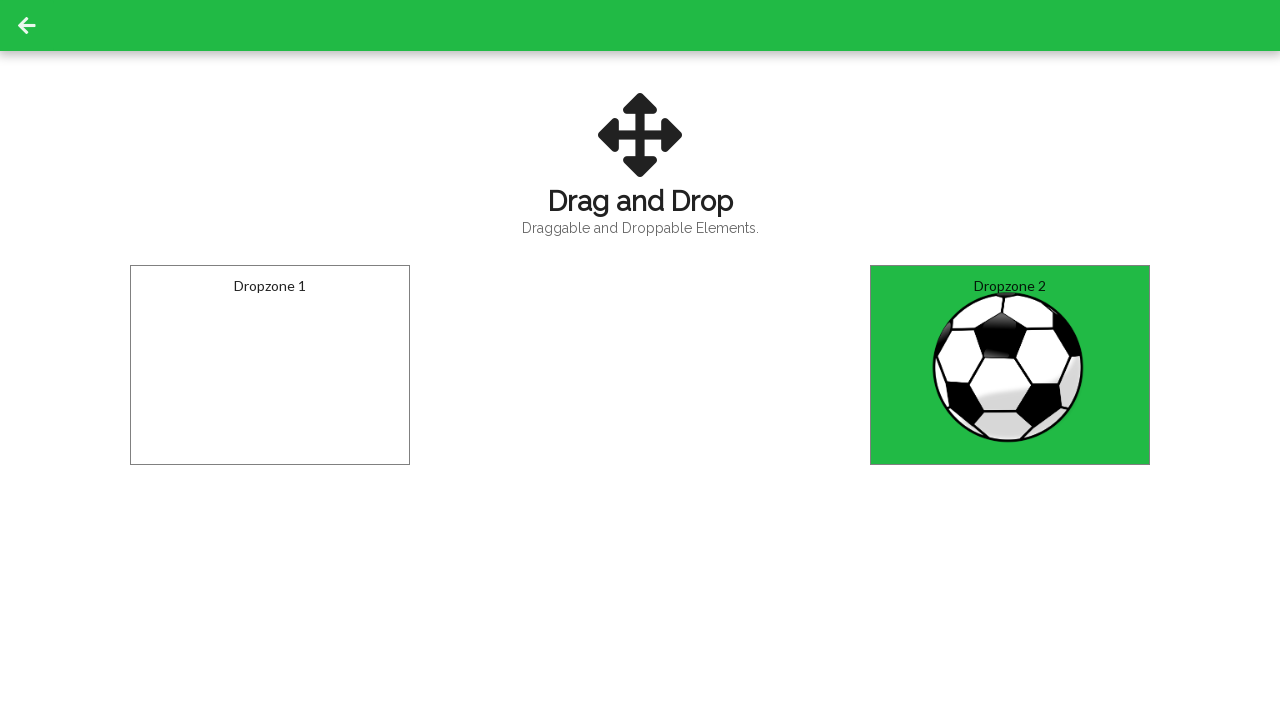

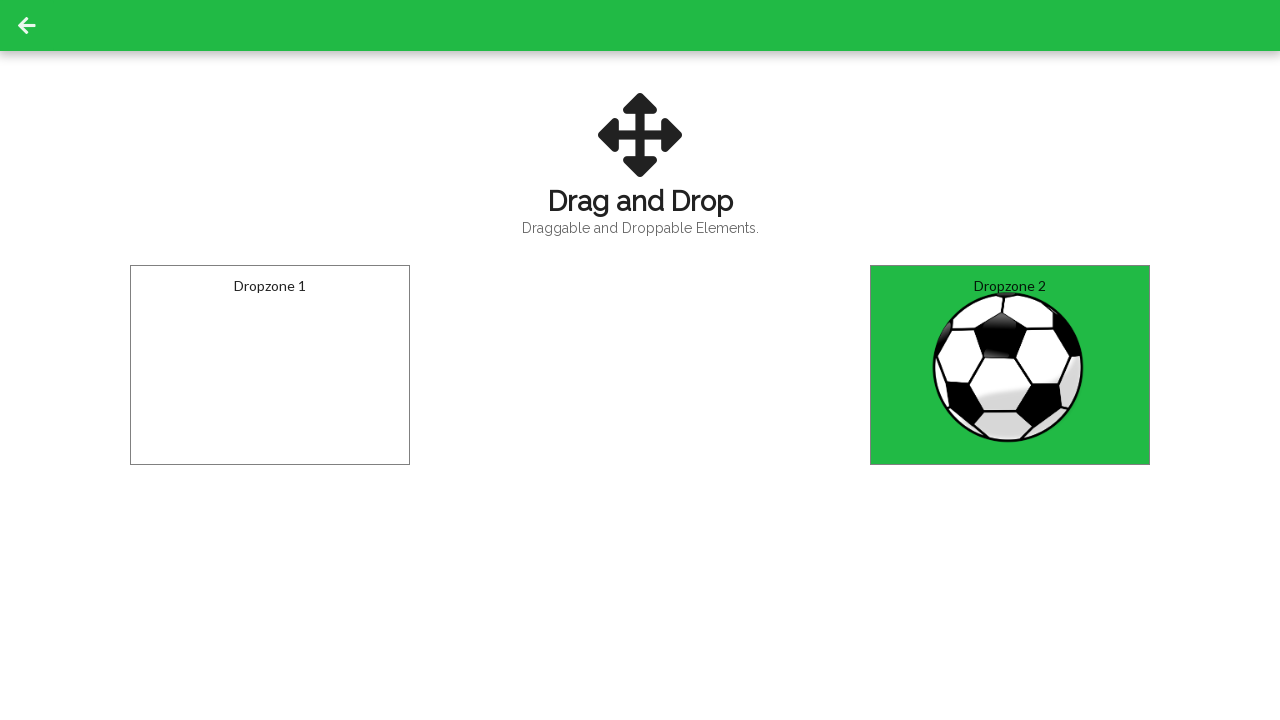